Tests password generator with empty inputs to verify default behavior generates a 16-character password

Starting URL: http://angel.net/~nic/passwd.current.html

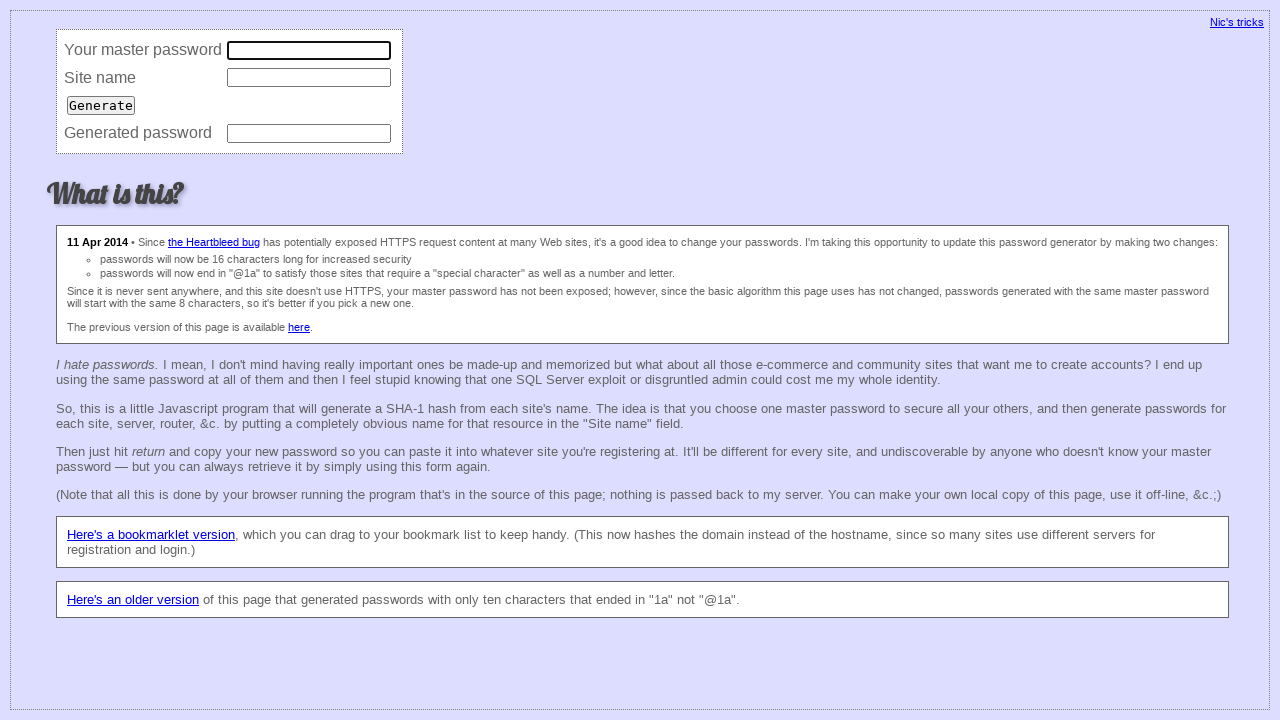

Clicked generate button with empty input fields at (101, 105) on input[type='submit']
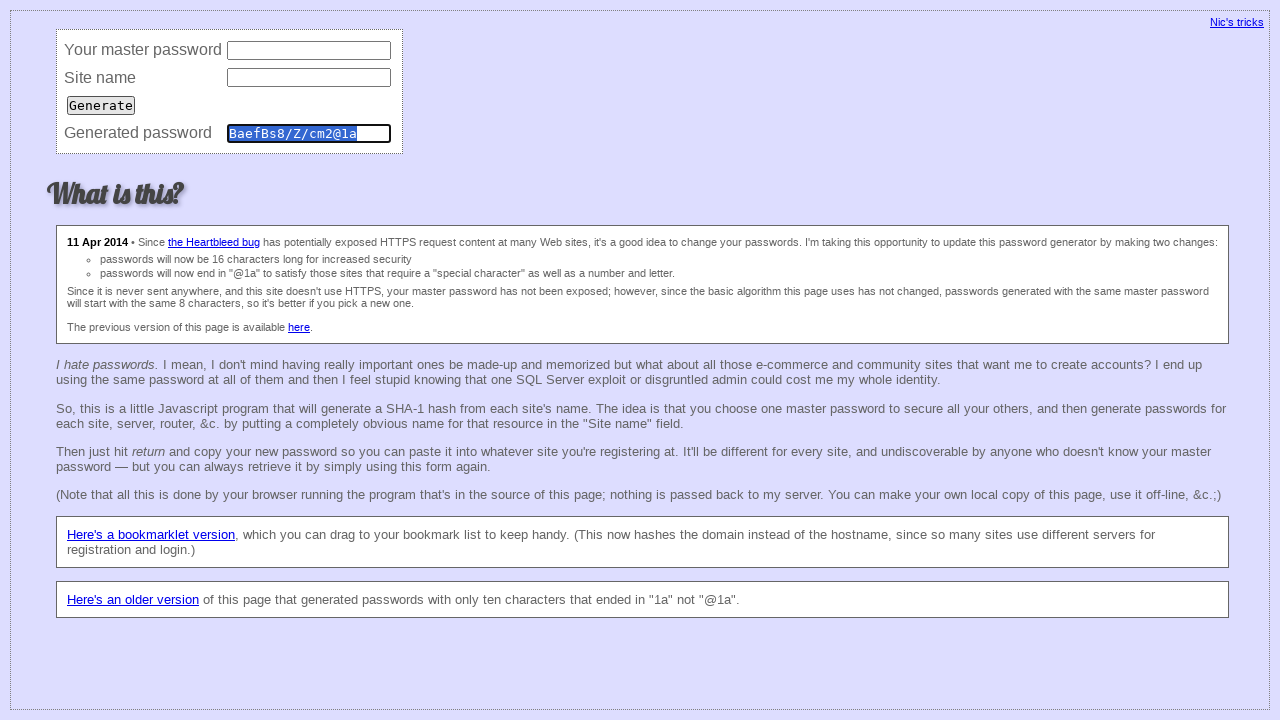

Verified that a 16-character password was generated with default settings
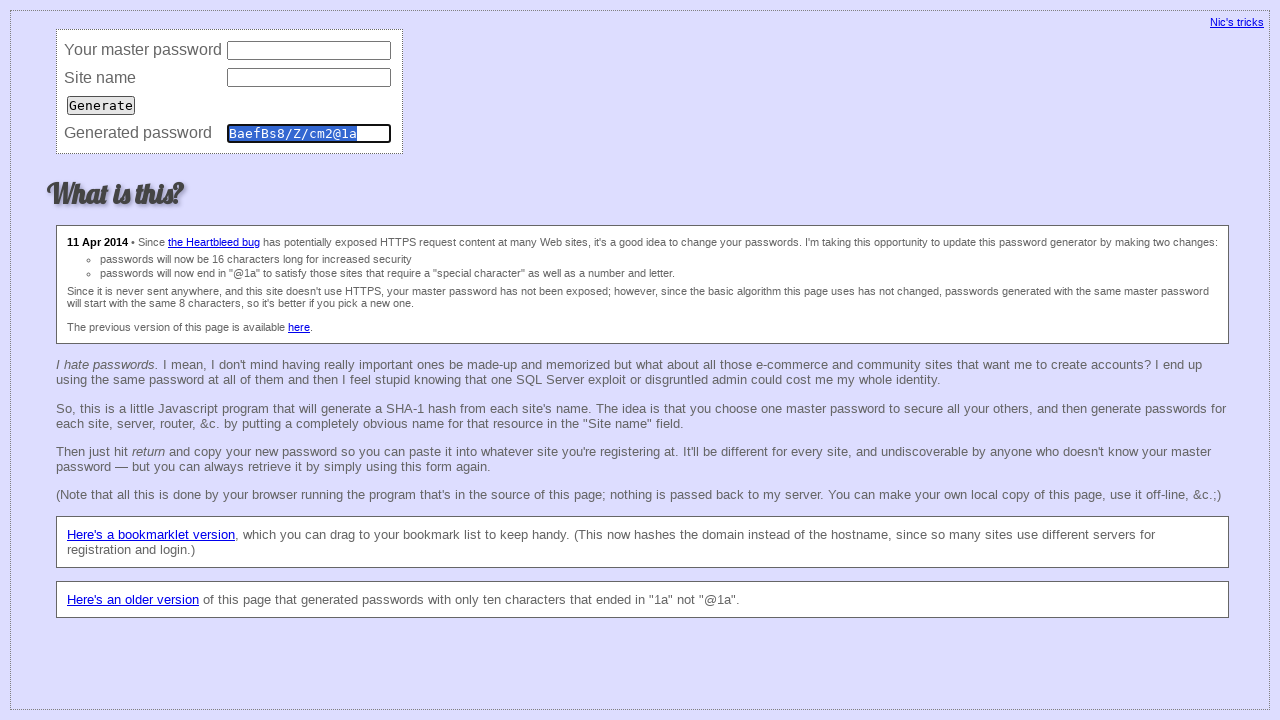

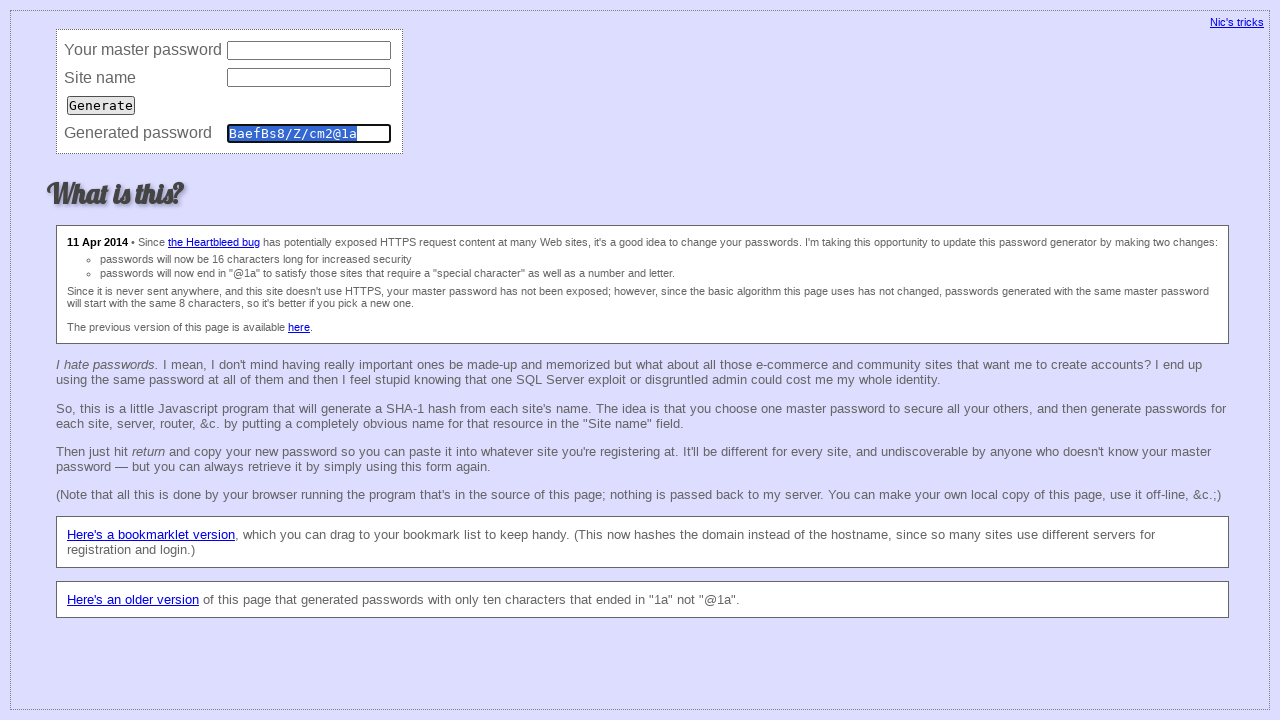